Tests a registration form by filling in personal information fields (name, email, phone, city) and submitting the form, then verifying successful registration message.

Starting URL: http://suninjuly.github.io/registration1.html

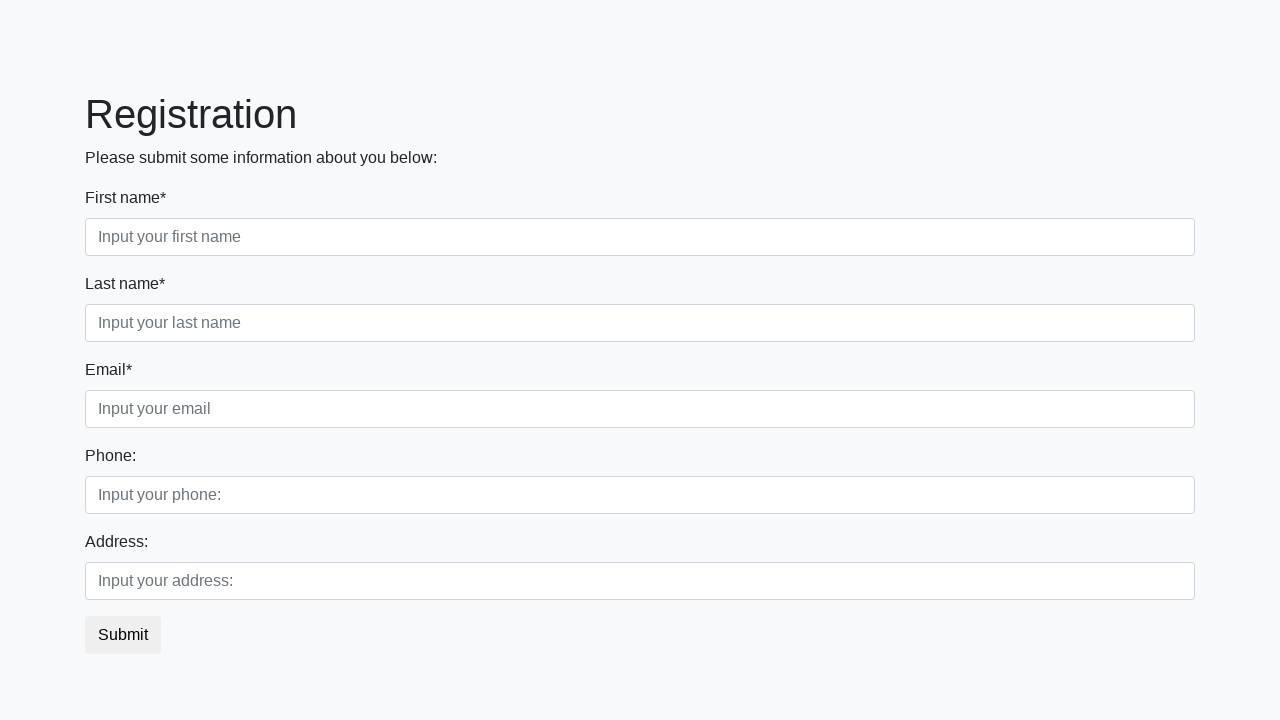

Filled first name field with 'Ivan' on .first_block .first
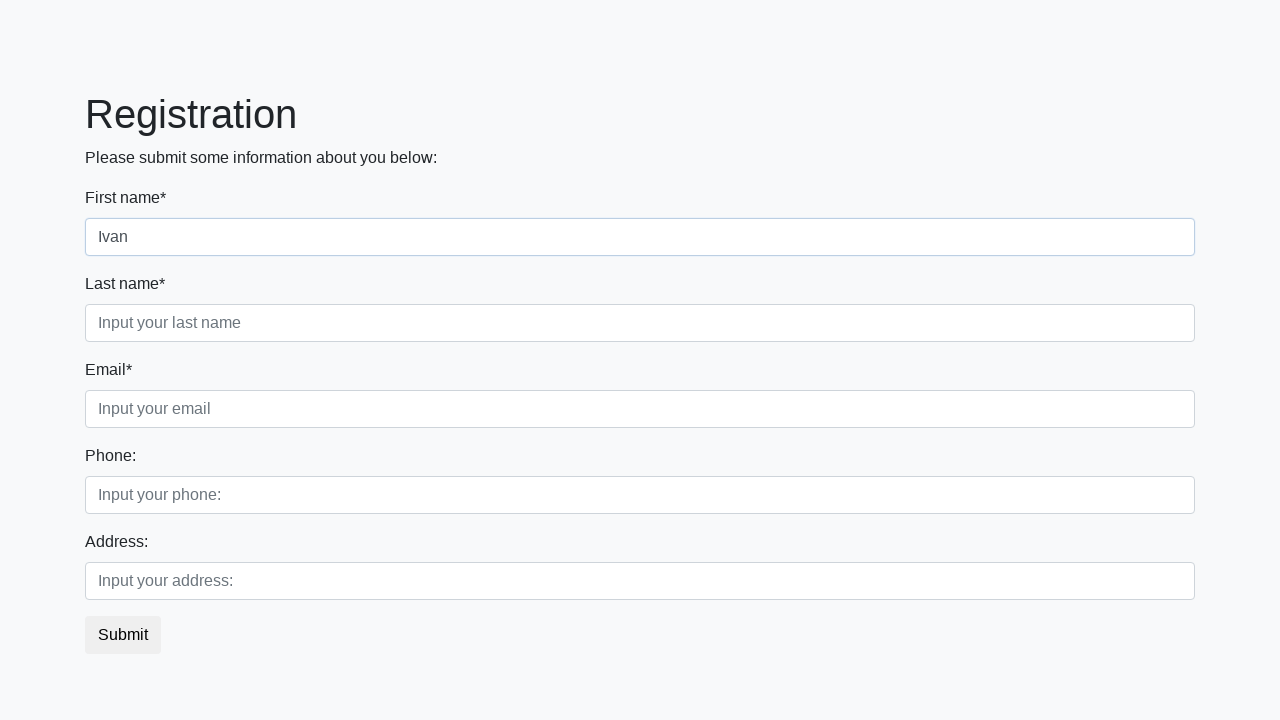

Filled last name field with 'Petrov' on .first_block .second
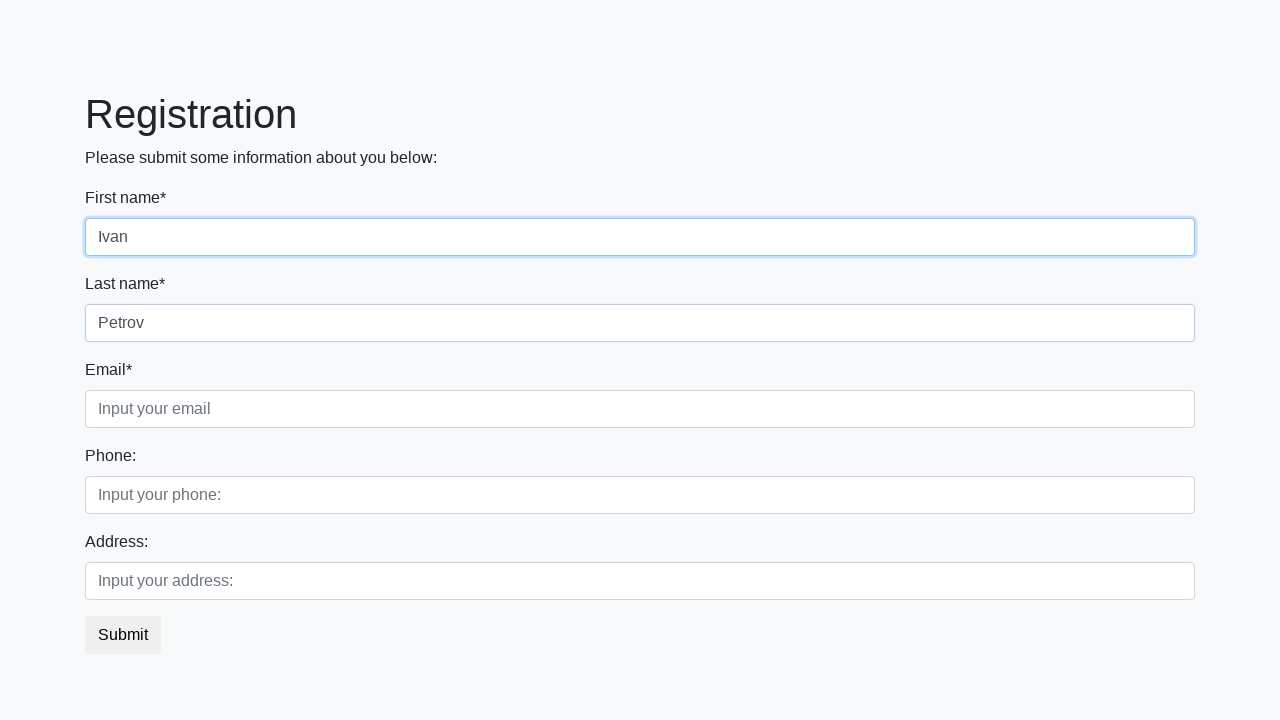

Filled email field with 'test@test.ru' on .first_block .third
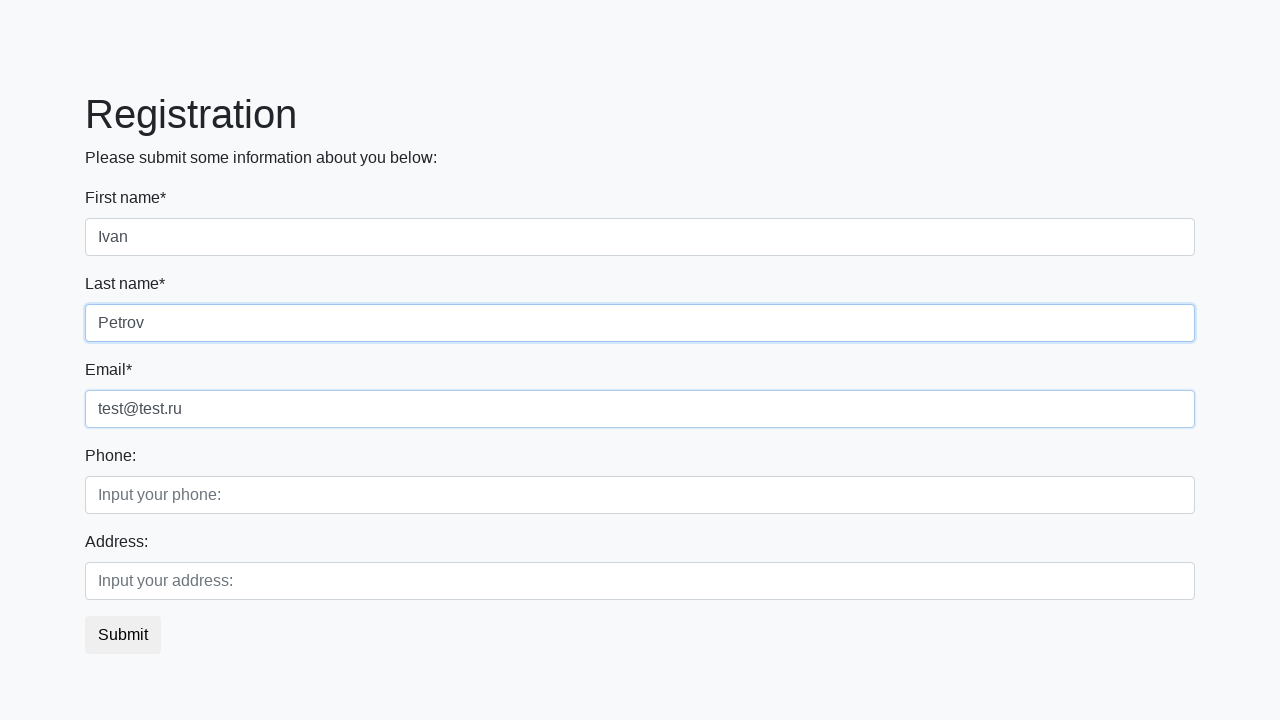

Filled phone number field with '123456789' on .second_block .first
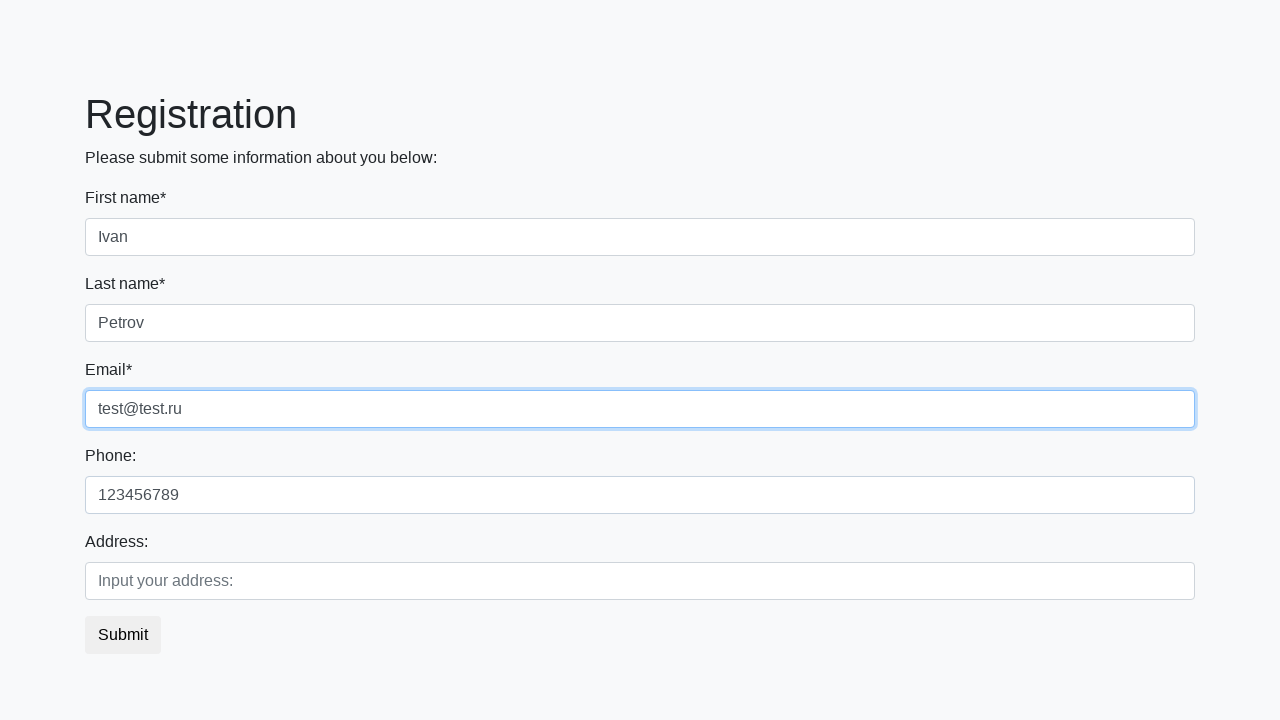

Filled city field with 'Smolensk' on .second_block .second
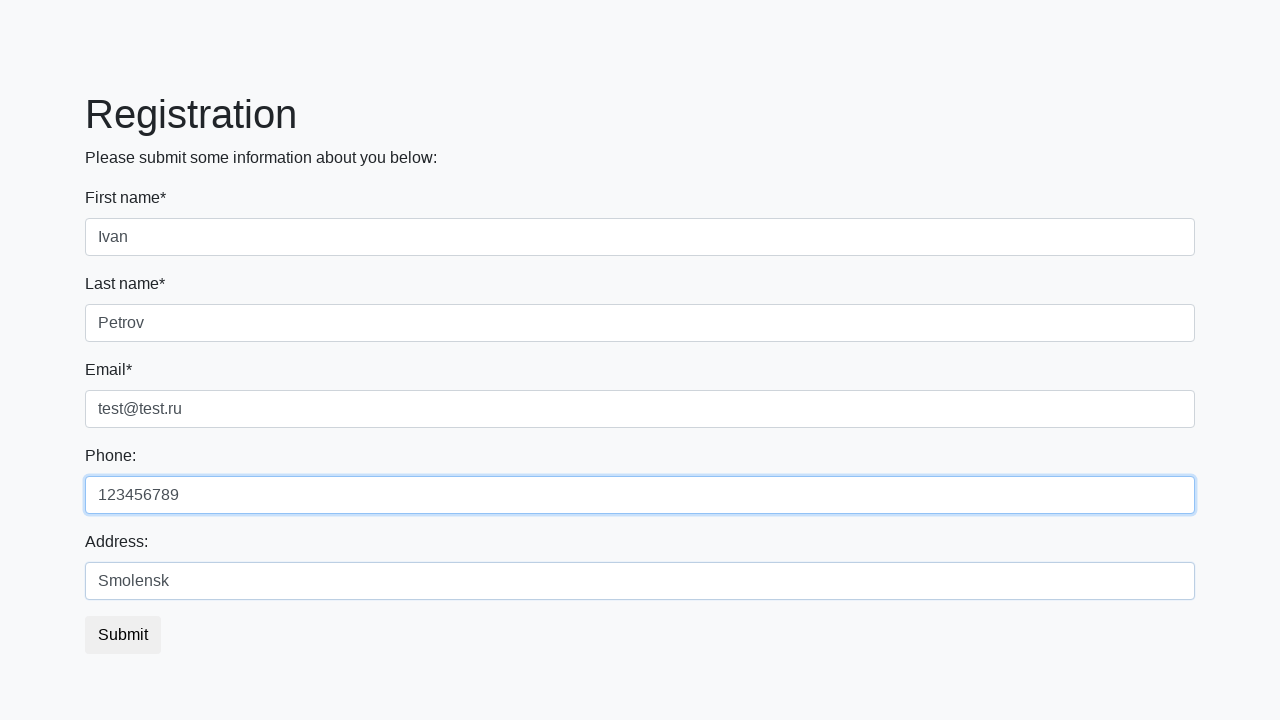

Clicked submit button to register at (123, 635) on button.btn
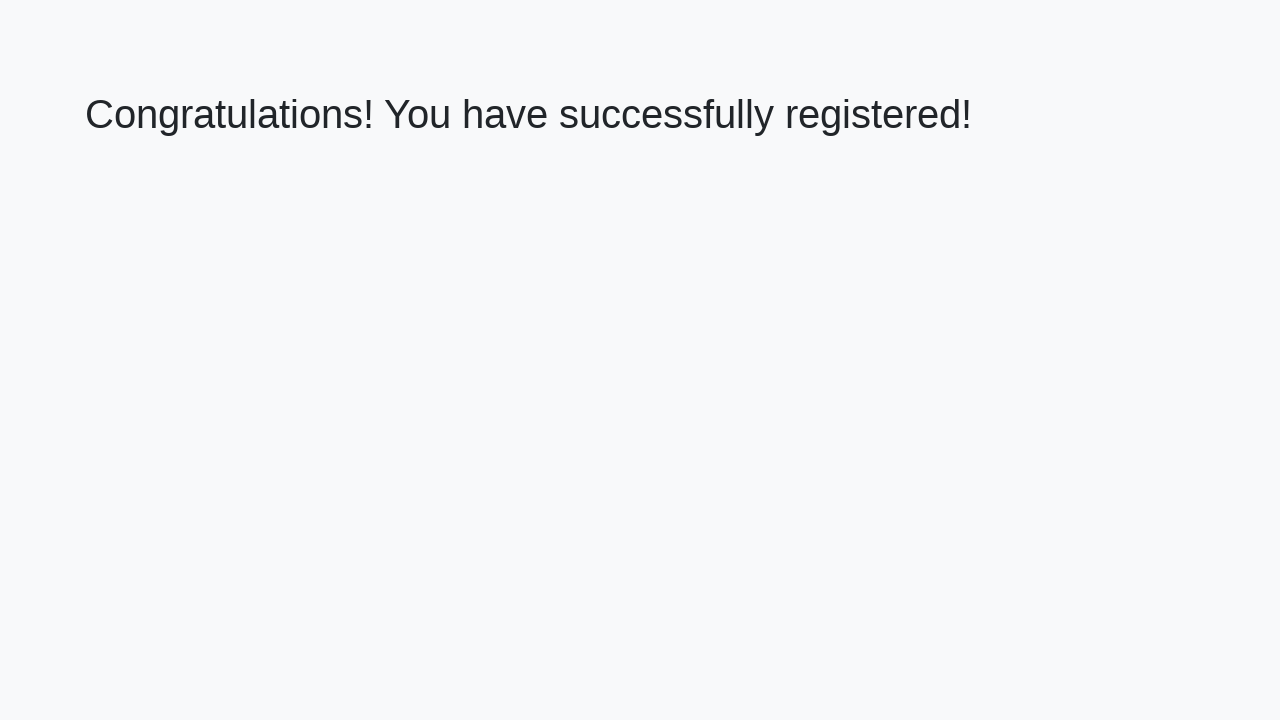

Waited for success message heading to appear
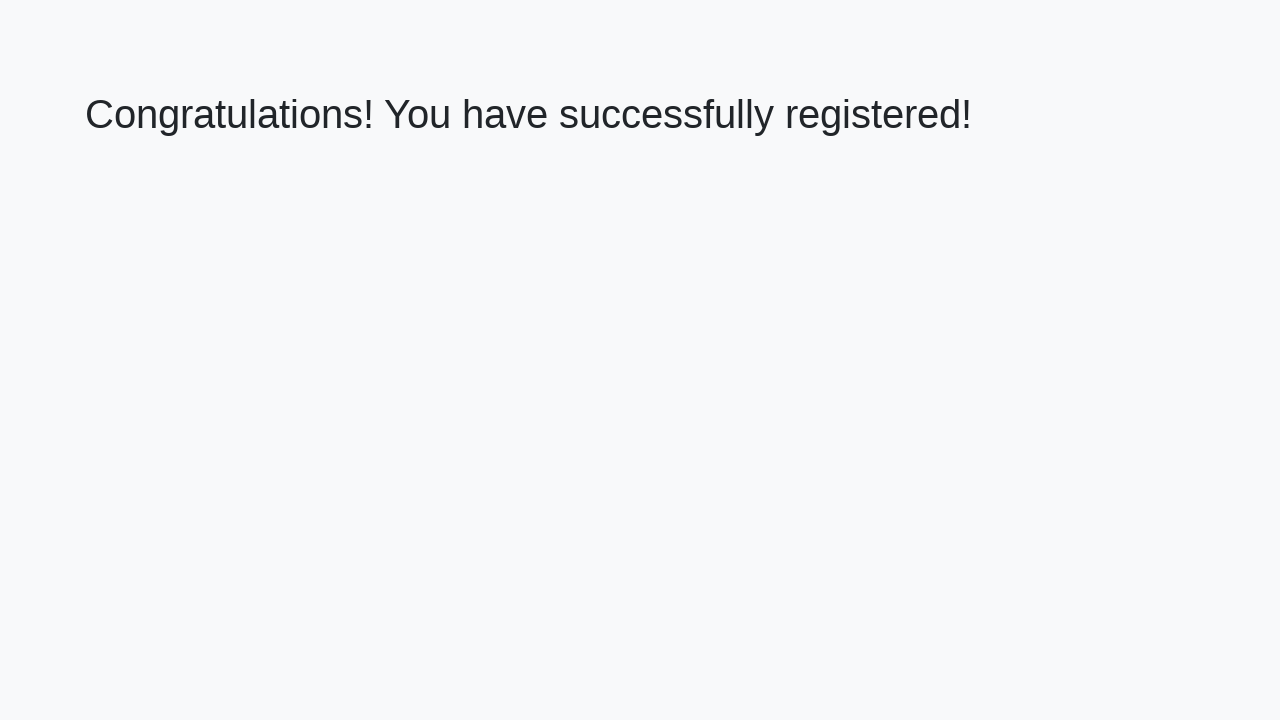

Retrieved success message text content
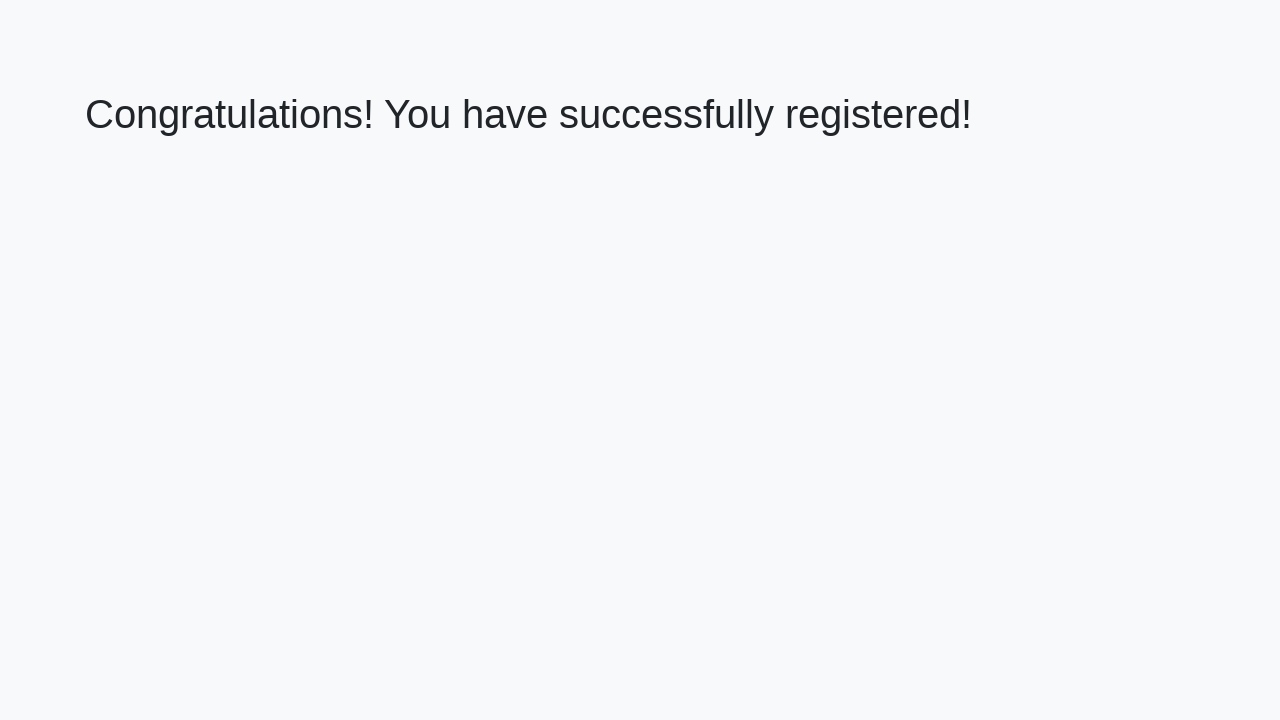

Verified successful registration message displayed correctly
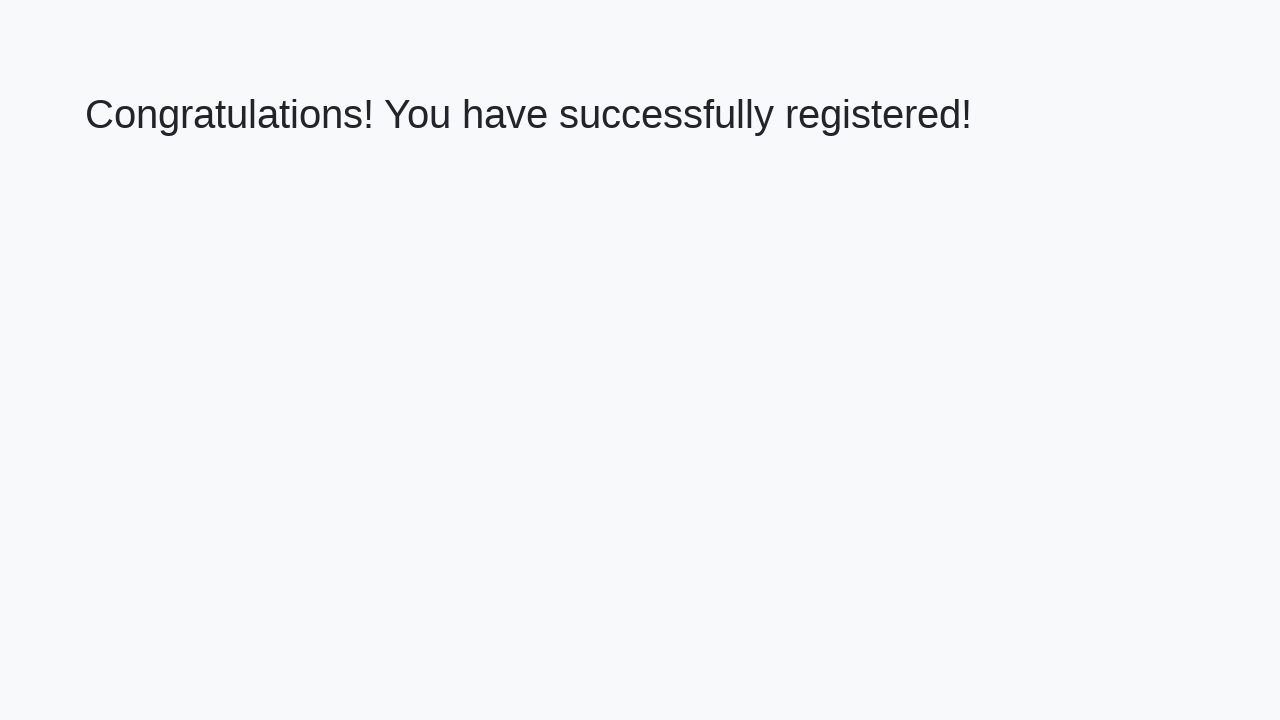

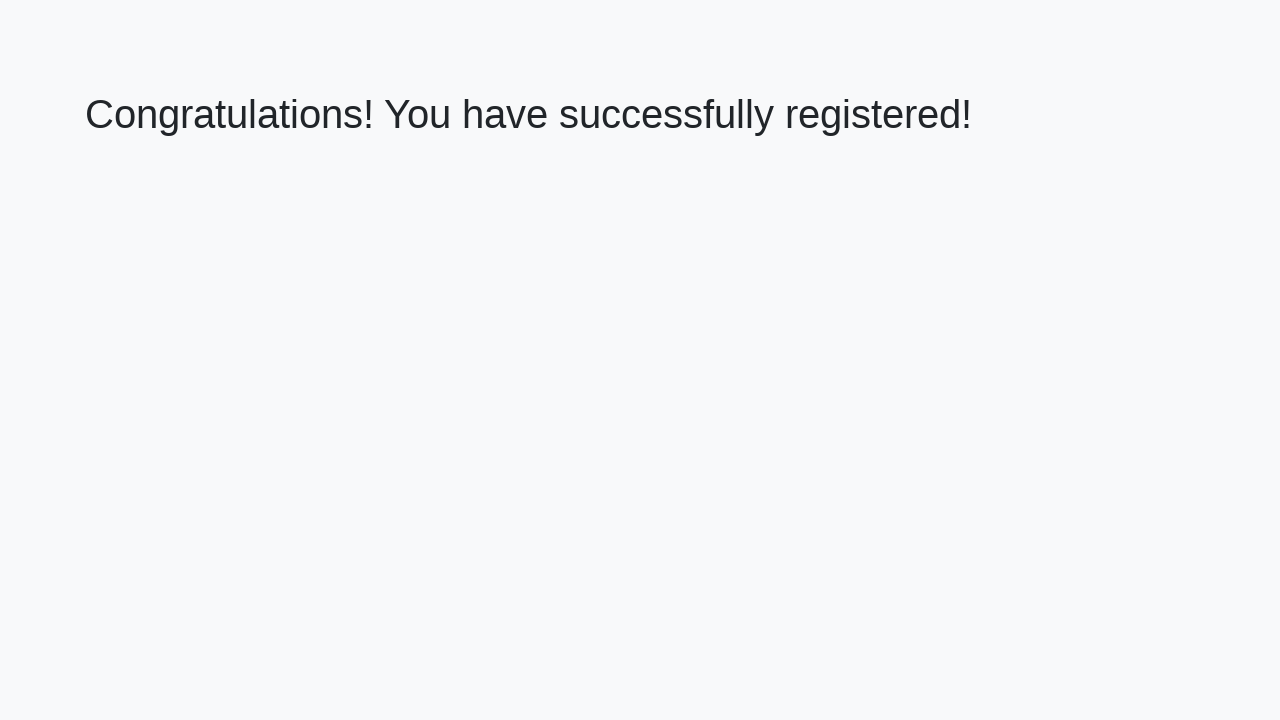